Tests the Cleverbot chat interface by clicking the agree button if present, entering a message in the chat input field, submitting it, and waiting for the bot's response to appear.

Starting URL: https://www.cleverbot.com/

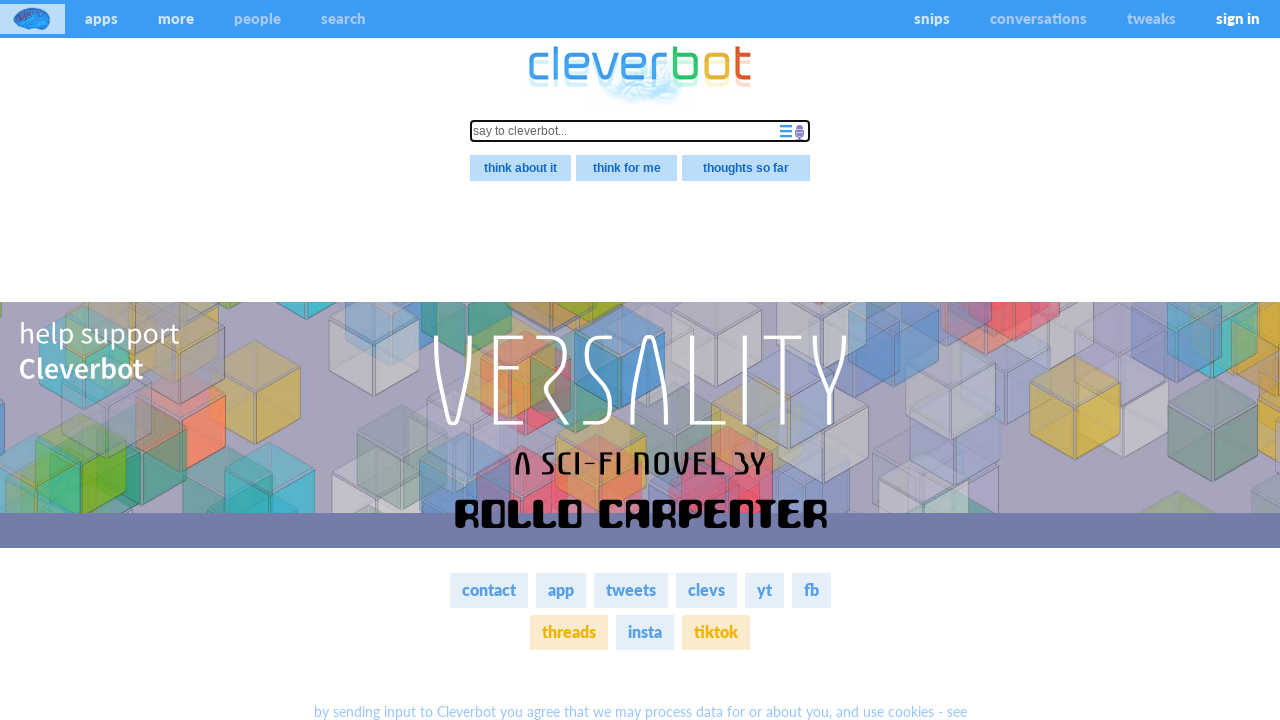

No agree button found or error occurred
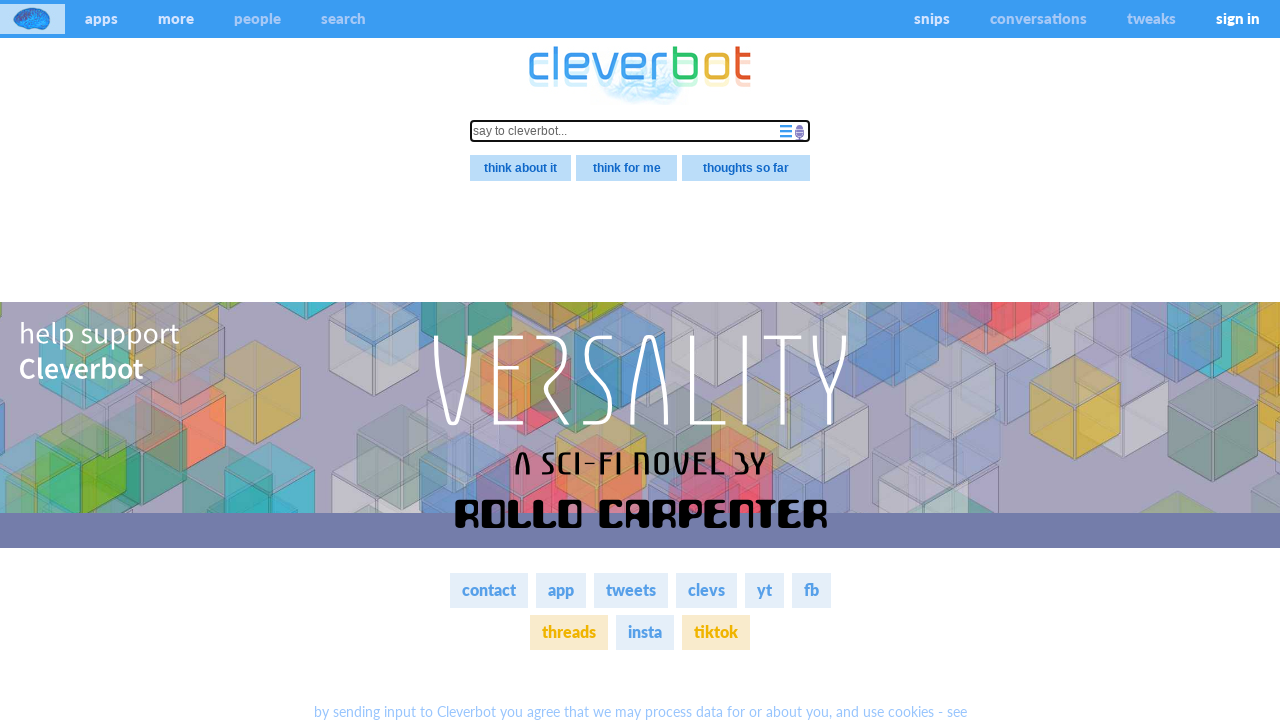

Entered message 'Hello, how are you today?' in chat input field on xpath=//*[@id="avatarform"]/input[1]
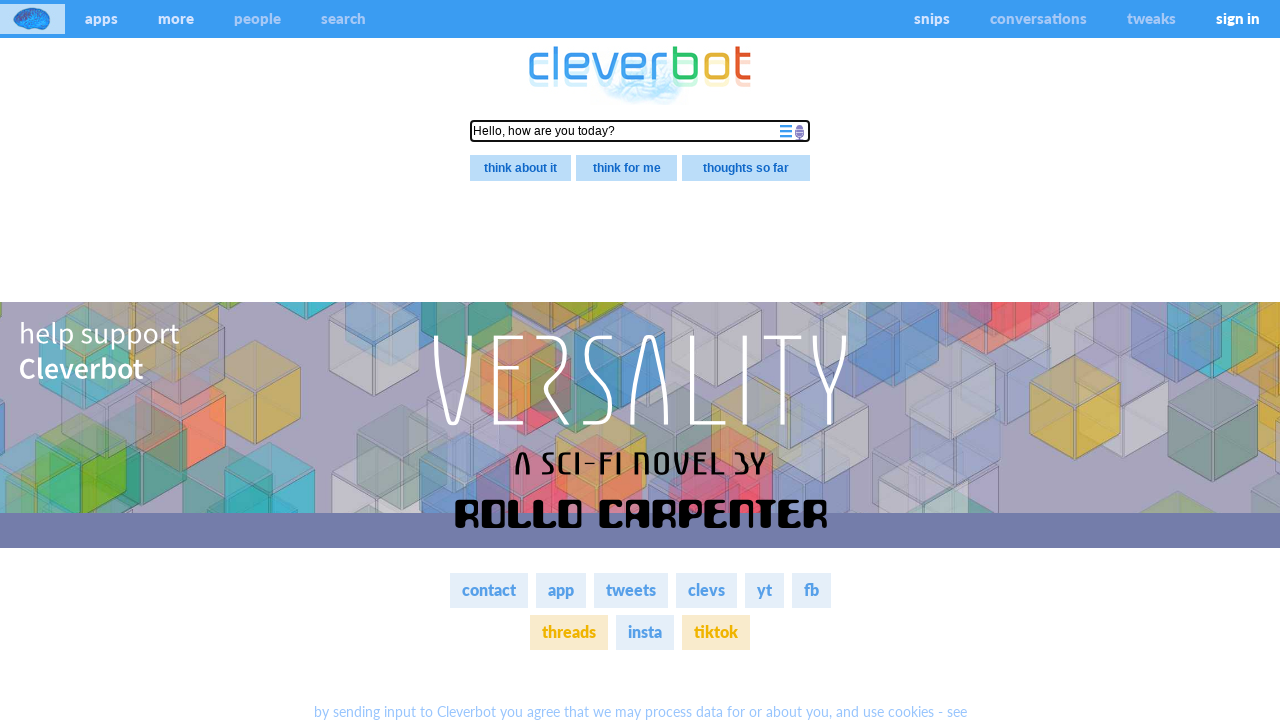

Pressed Enter to submit the message on xpath=//*[@id="avatarform"]/input[1]
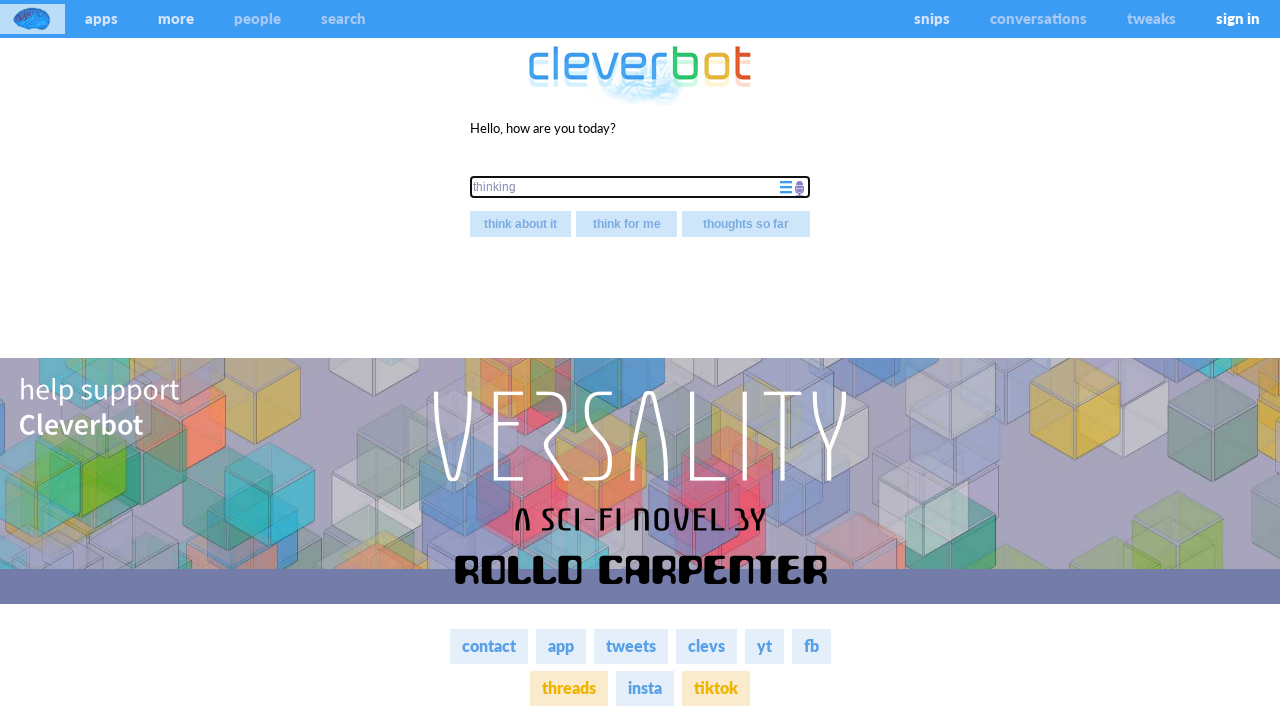

Waited for bot response indicator (snip text icon) to appear
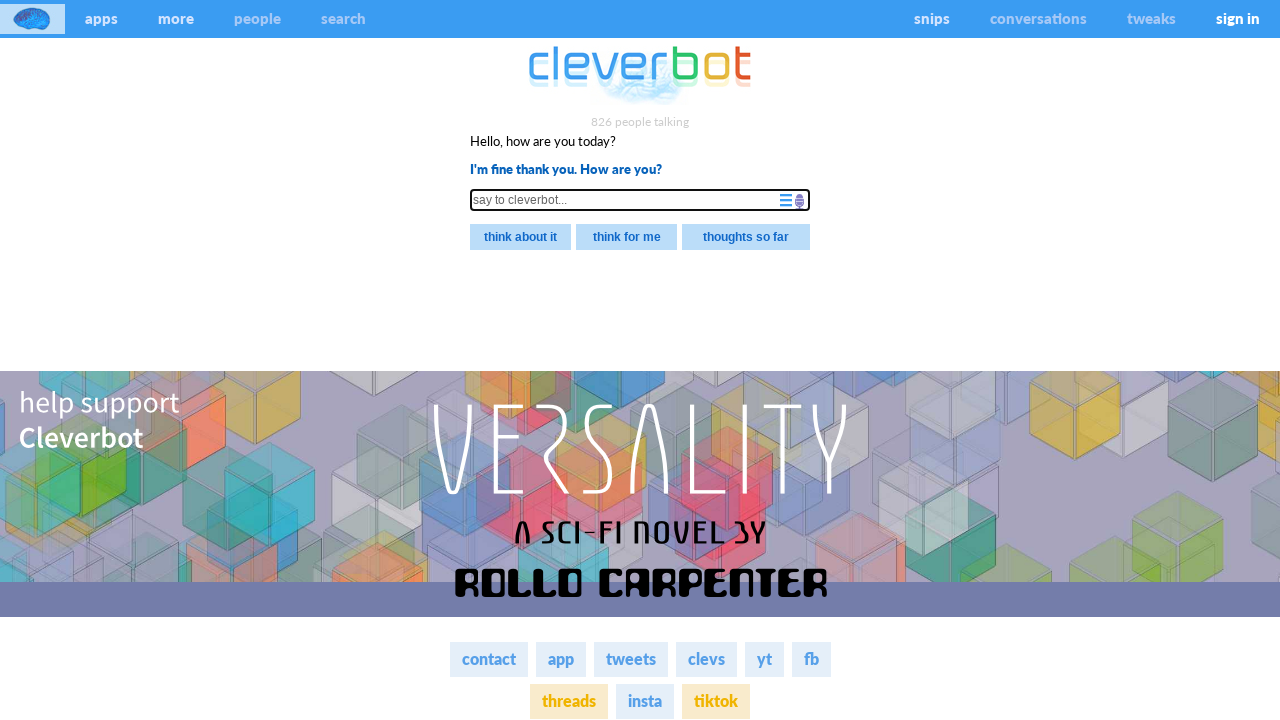

Verified bot response text element is present
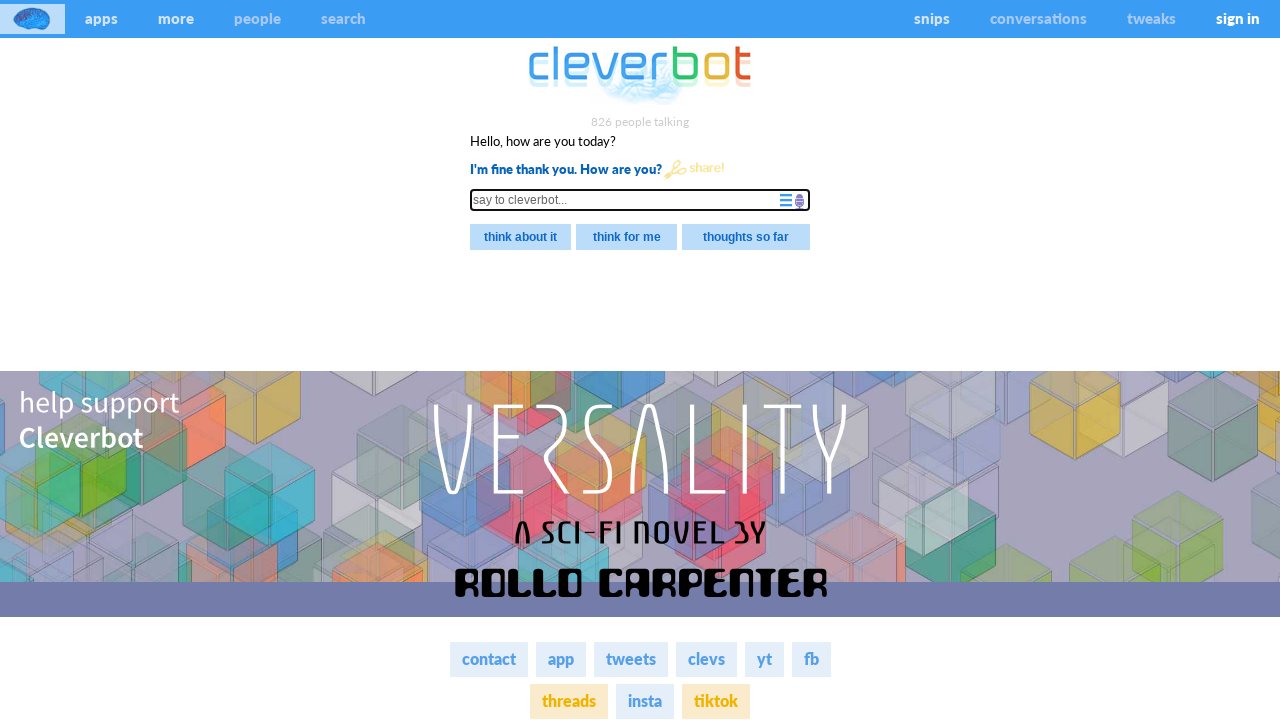

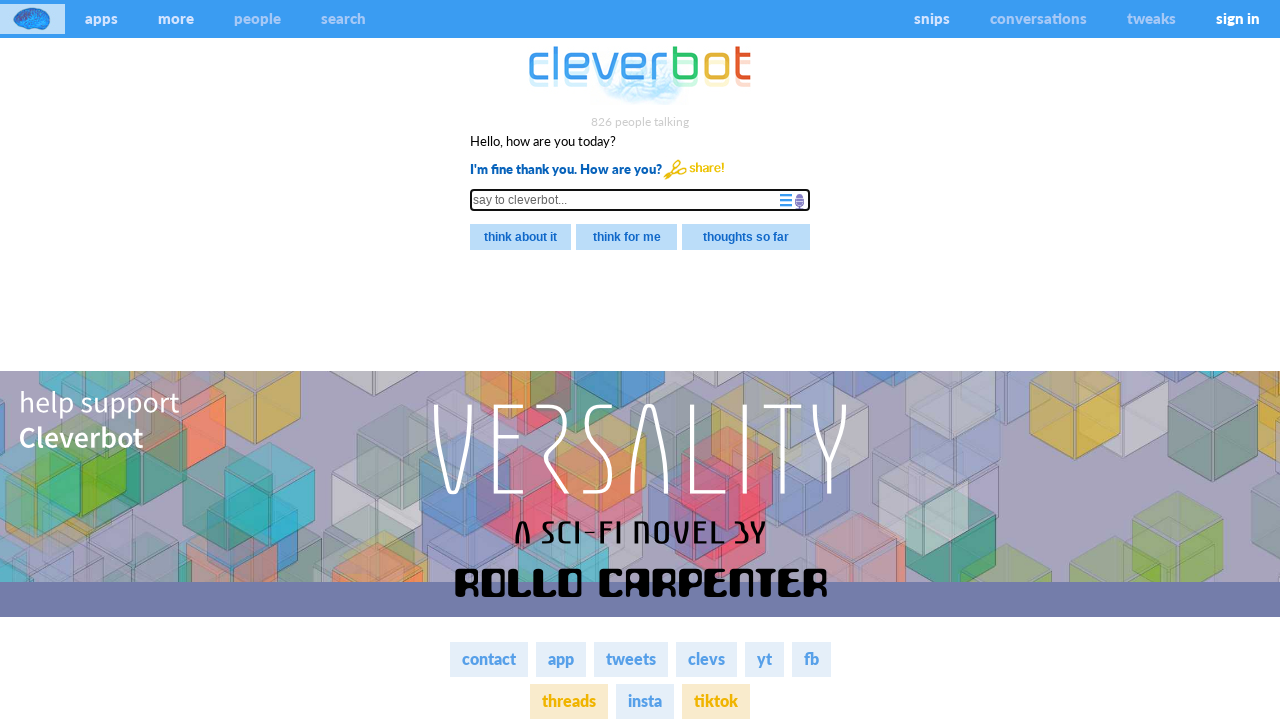